Tests the add/remove elements functionality by clicking "Add Element" twice to create two delete buttons, then clicking one delete button and verifying only one delete button remains.

Starting URL: https://the-internet.herokuapp.com/add_remove_elements/

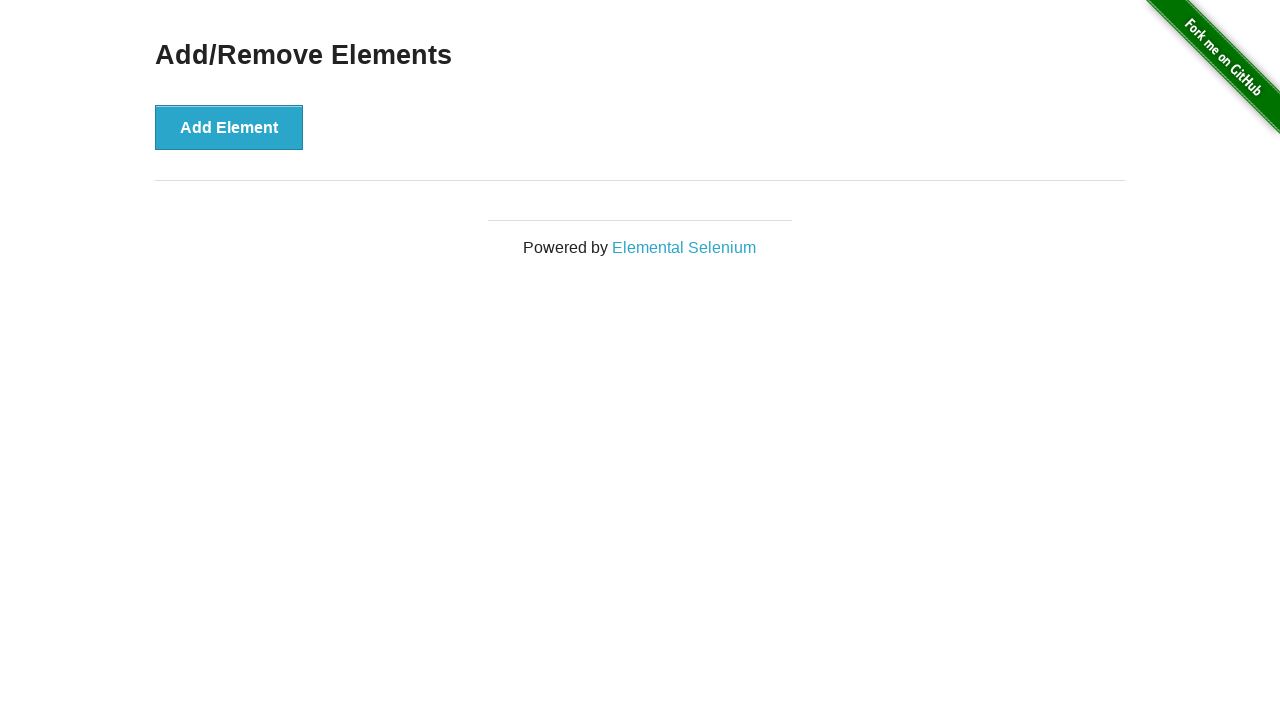

Clicked 'Add Element' button first time at (229, 127) on xpath=//button[text()='Add Element']
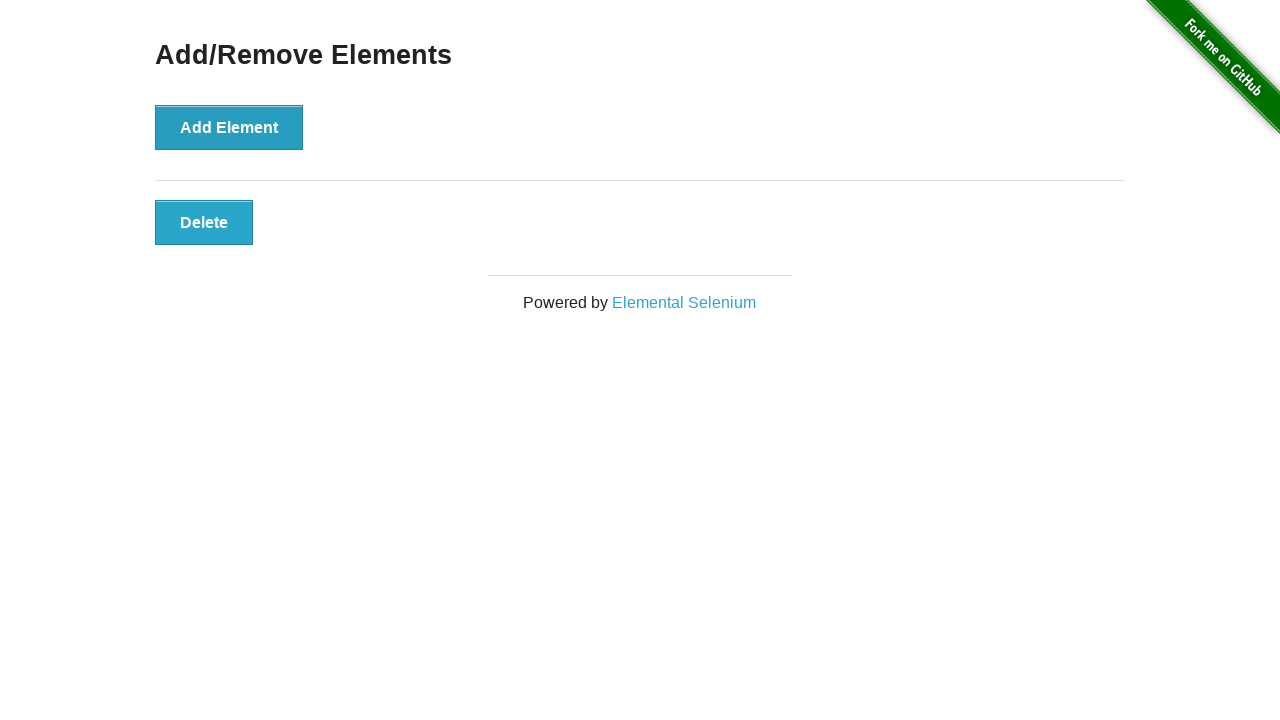

Clicked 'Add Element' button second time at (229, 127) on xpath=//button[text()='Add Element']
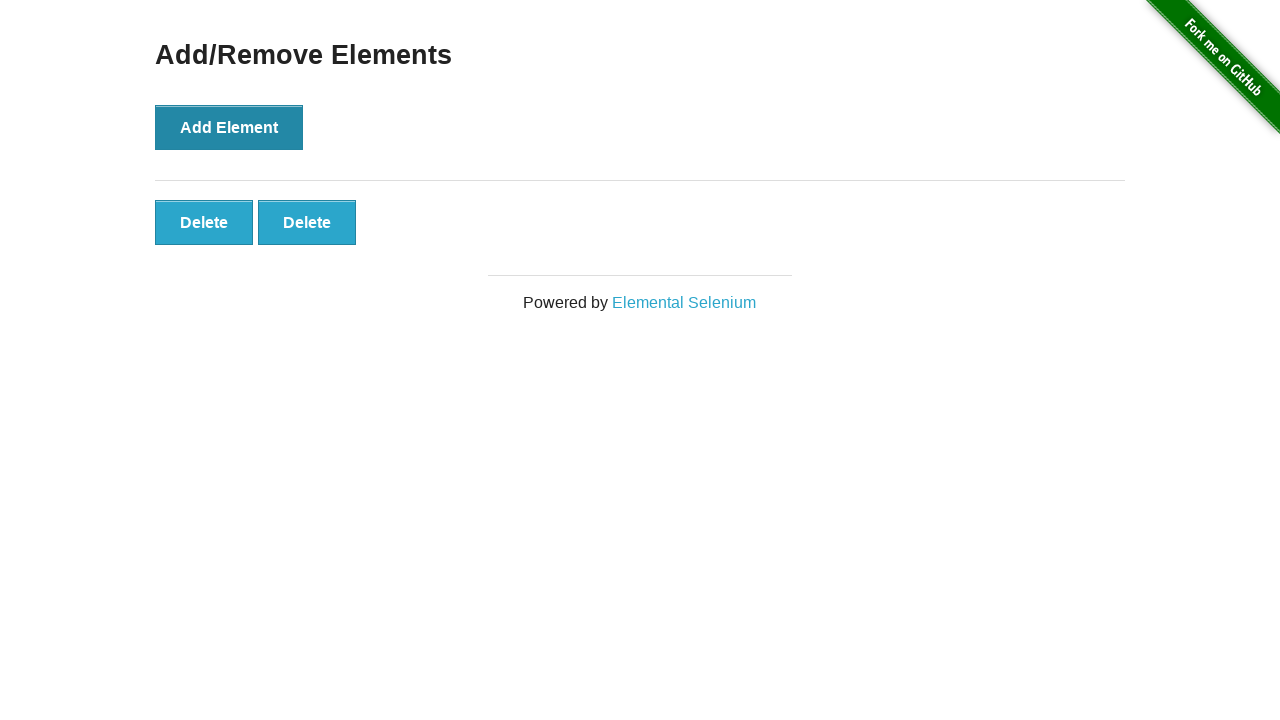

Delete buttons appeared
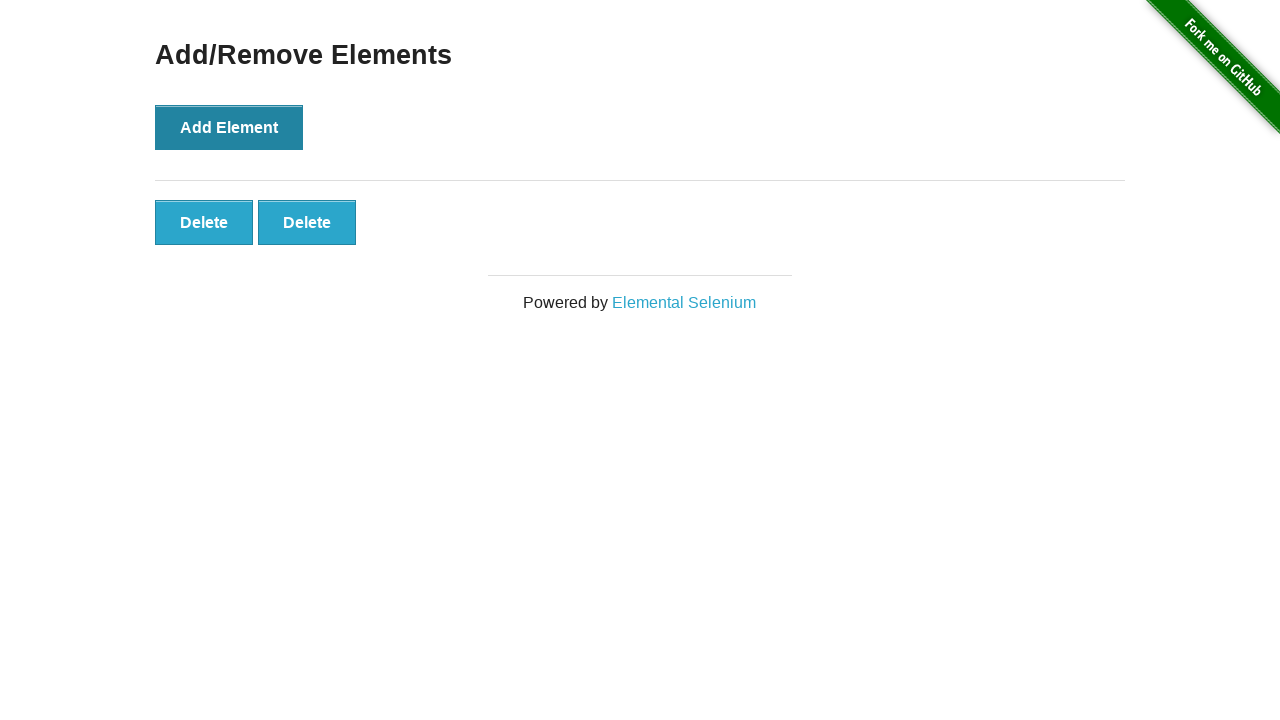

Clicked the second Delete button at (307, 222) on xpath=//button[text()='Delete'] >> nth=1
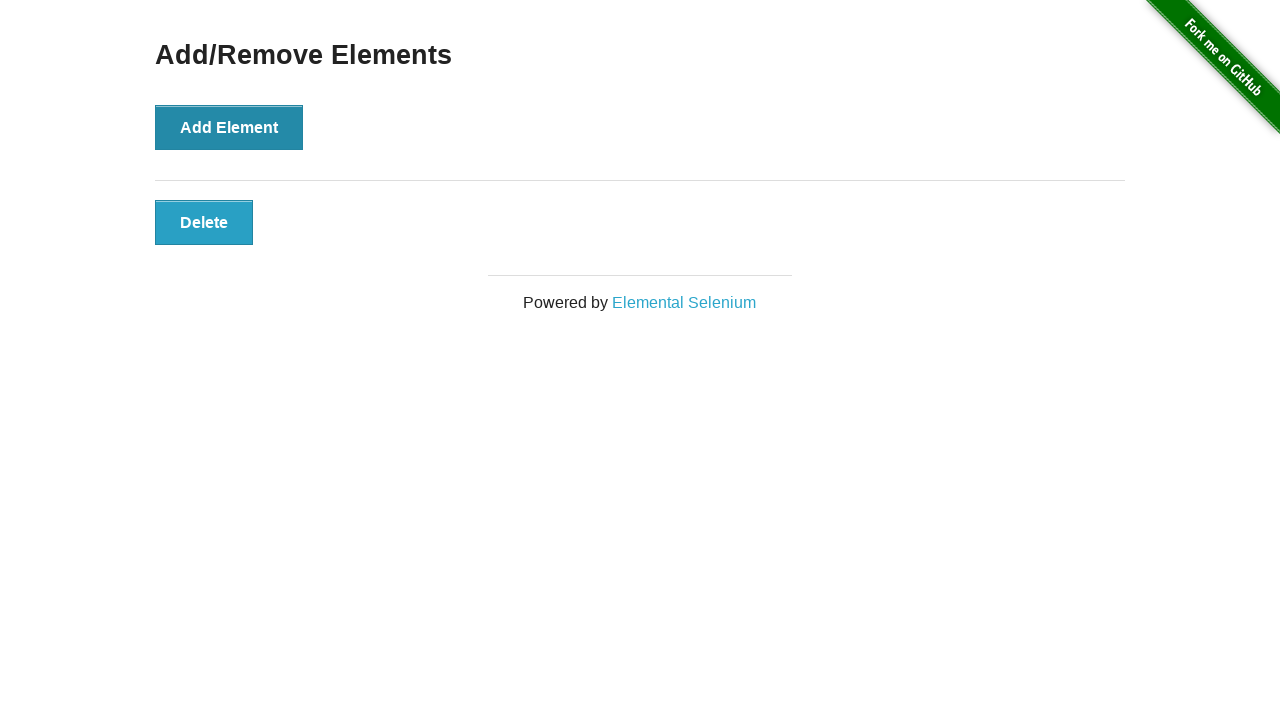

Verified only one Delete button remains
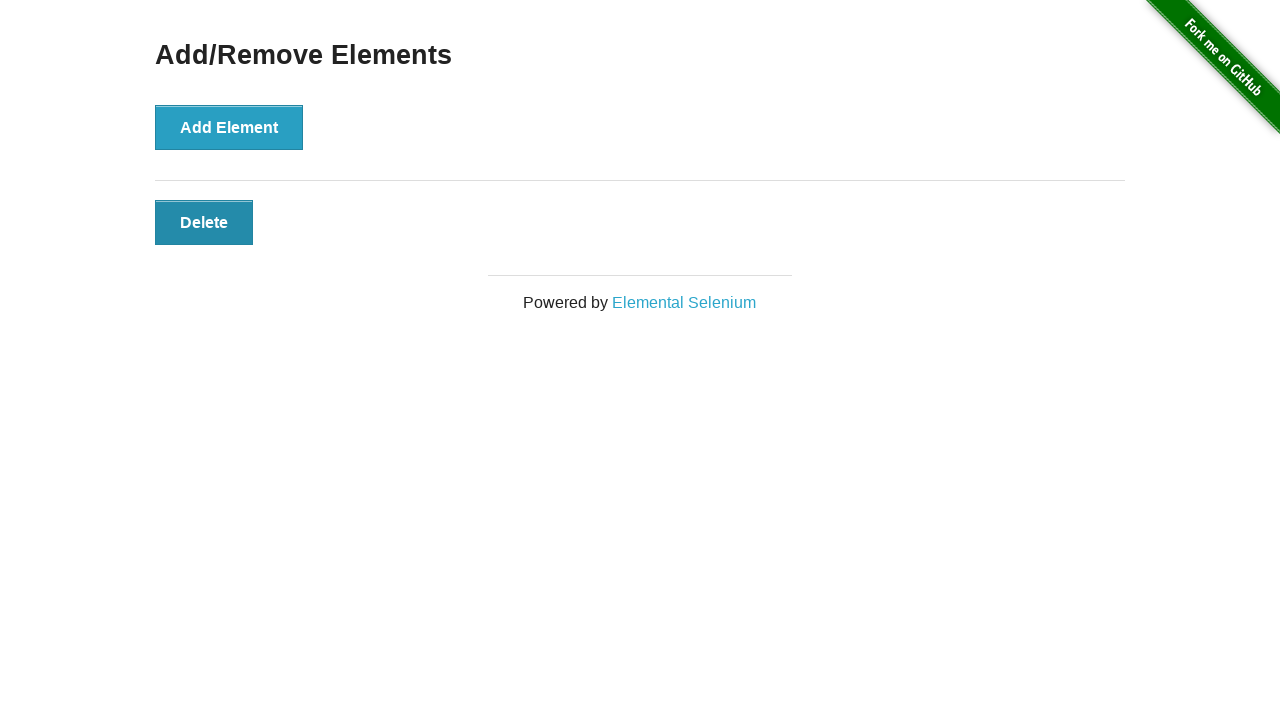

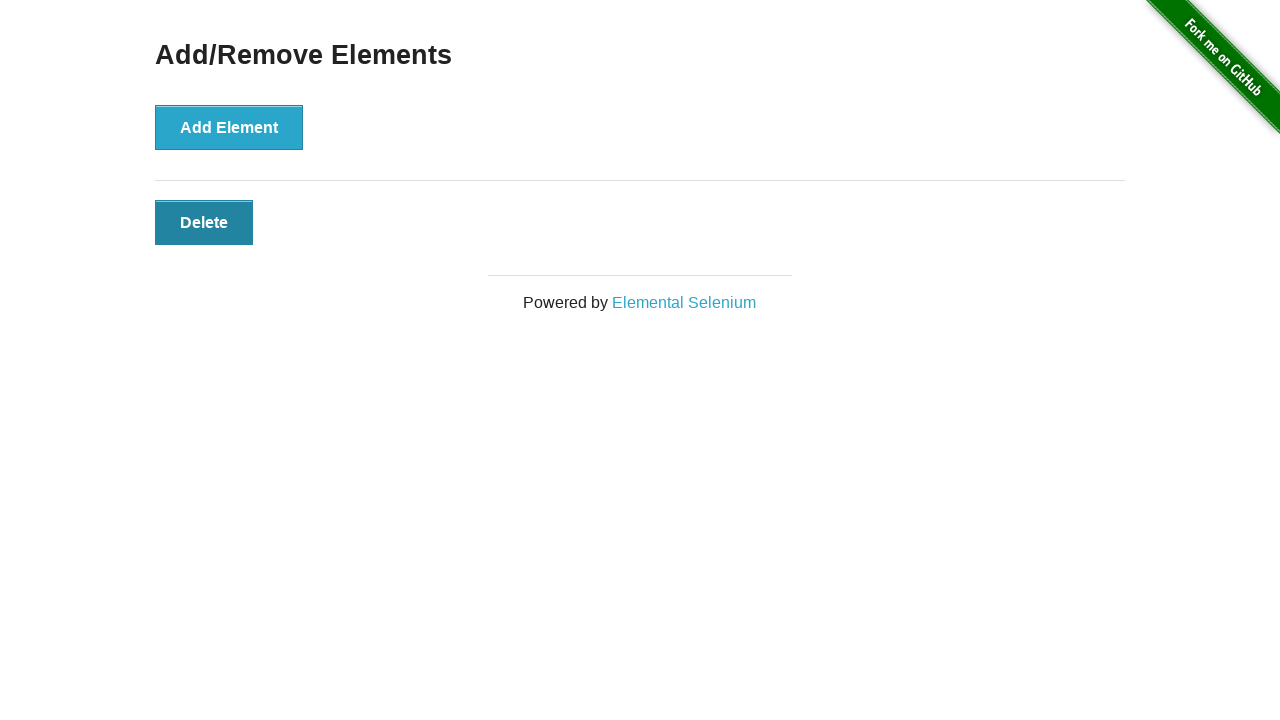